Tests clicking a primary button which triggers an alert, then verifies the alert message and accepts it.

Starting URL: http://uitestingplayground.com/classattr

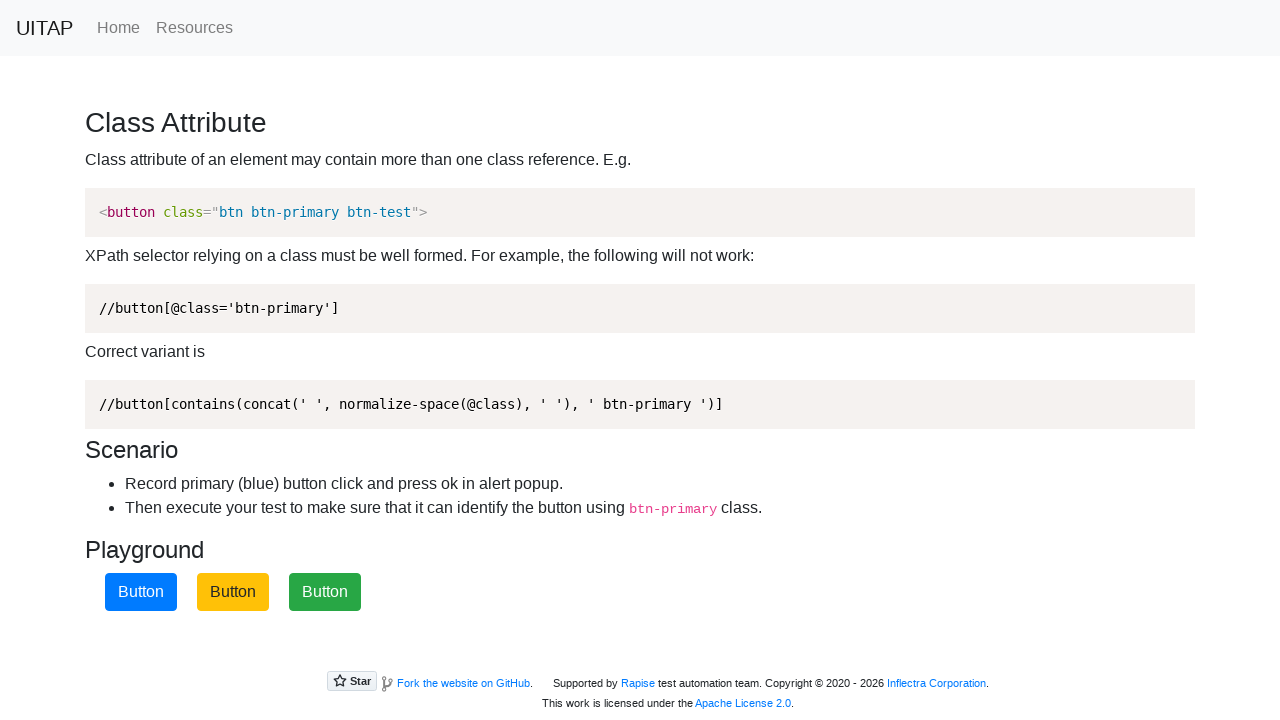

Set up dialog handler to capture alert messages
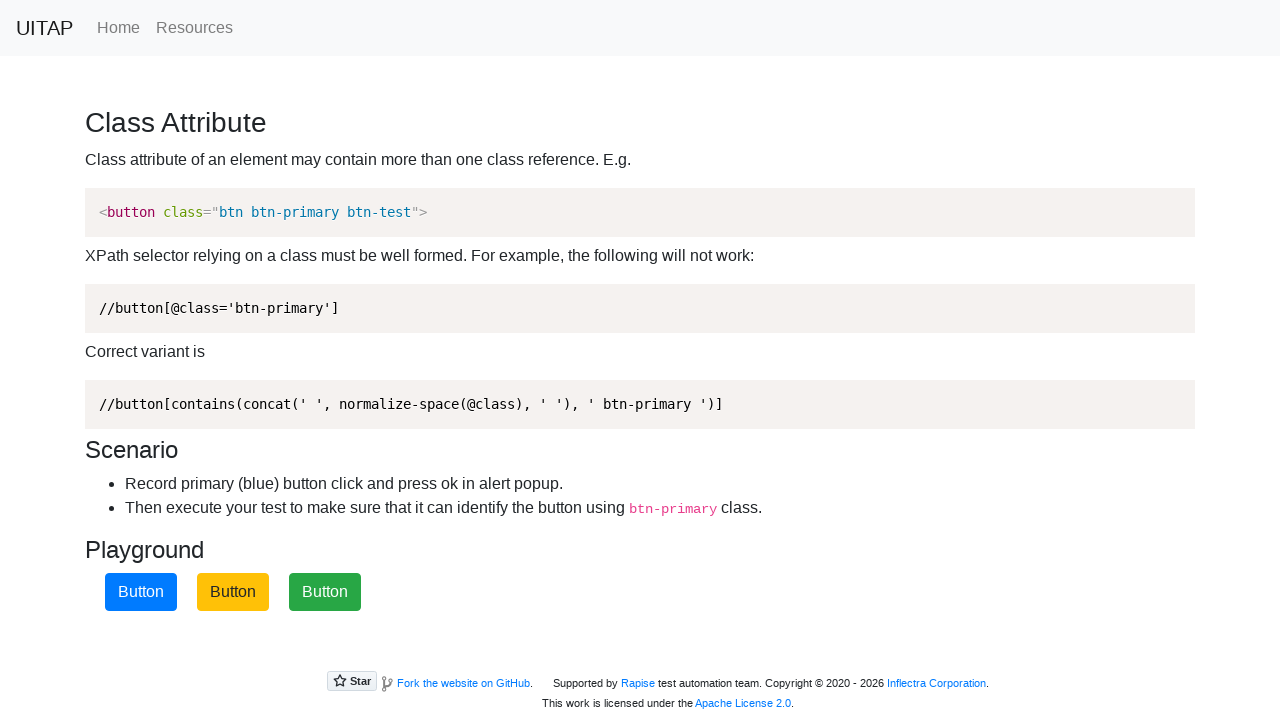

Clicked primary button to trigger alert at (141, 592) on .btn-primary
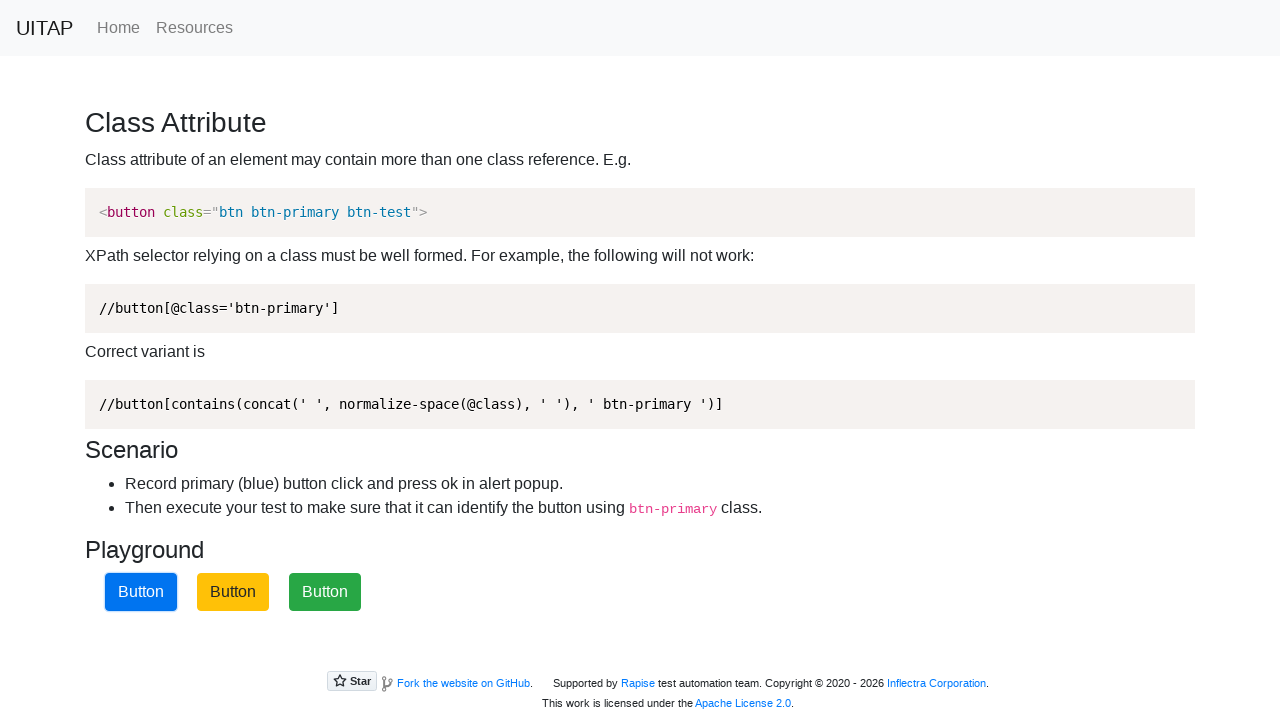

Waited for alert to be handled
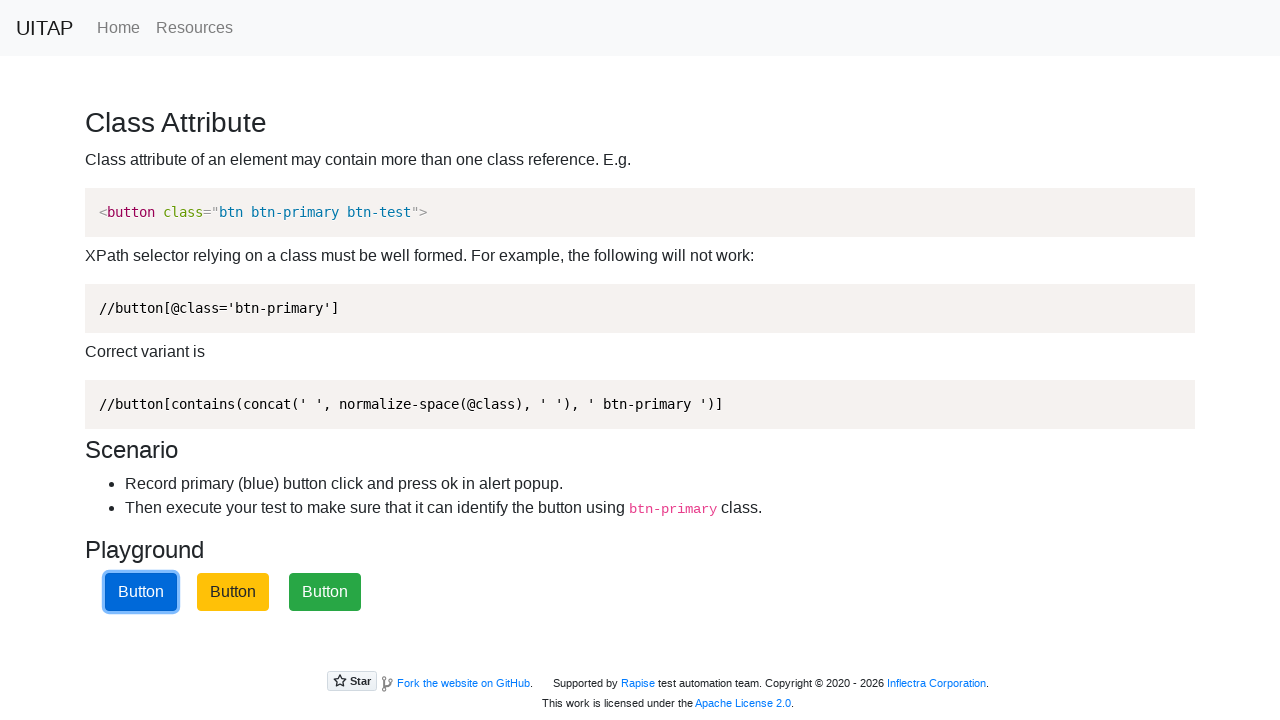

Verified alert message is 'Primary button pressed'
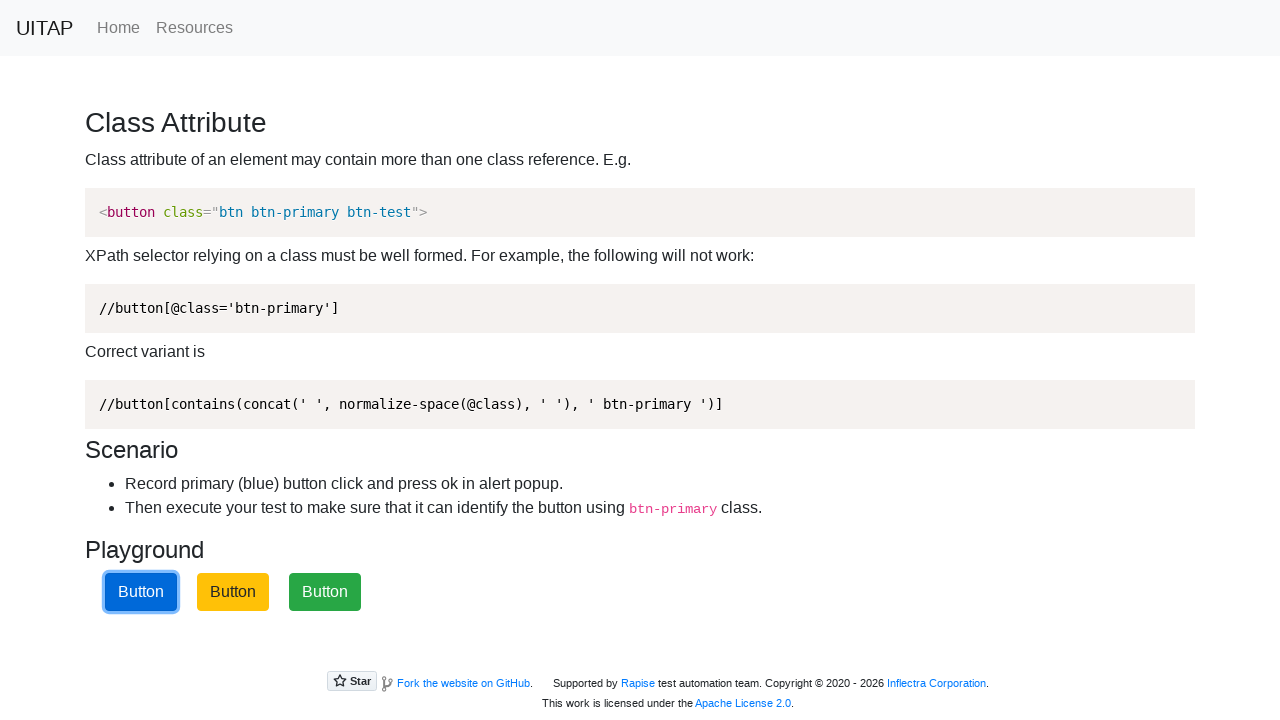

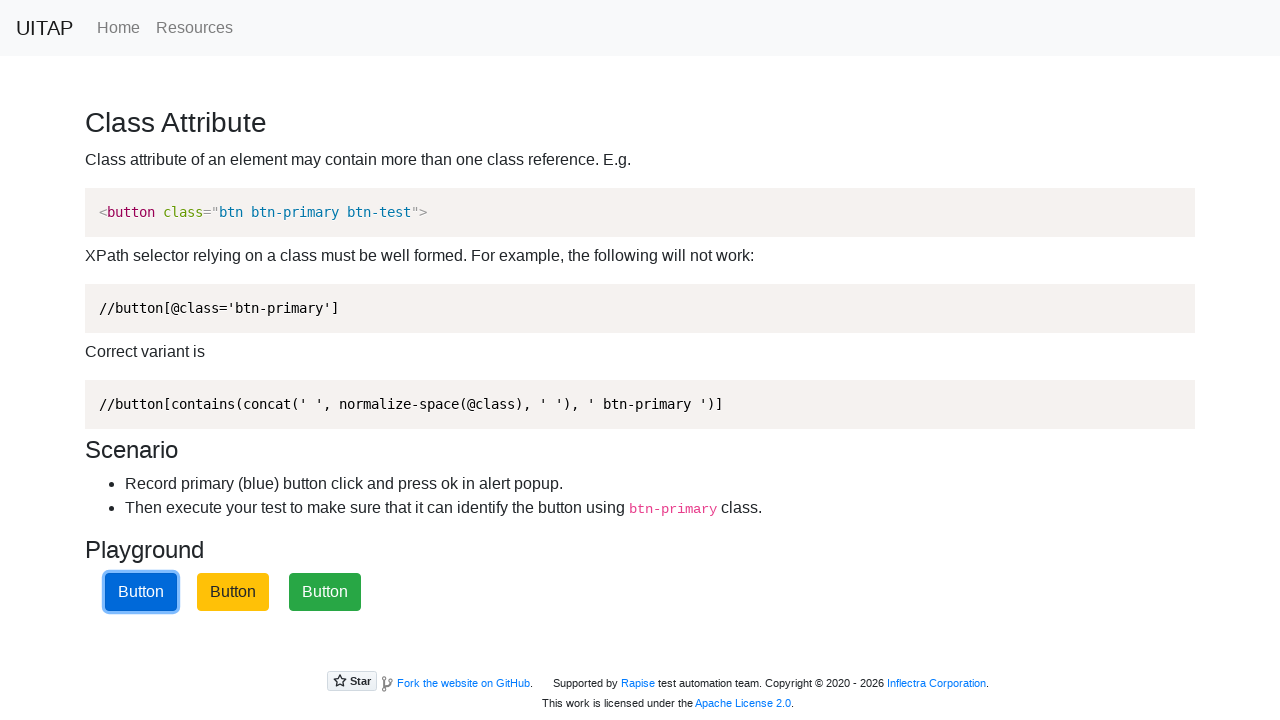